Navigates to the AJIO shopping website homepage. The script only implements the initial page load - the commented sections describing search, filtering, and data extraction are not implemented in the actual code.

Starting URL: https://www.ajio.com/

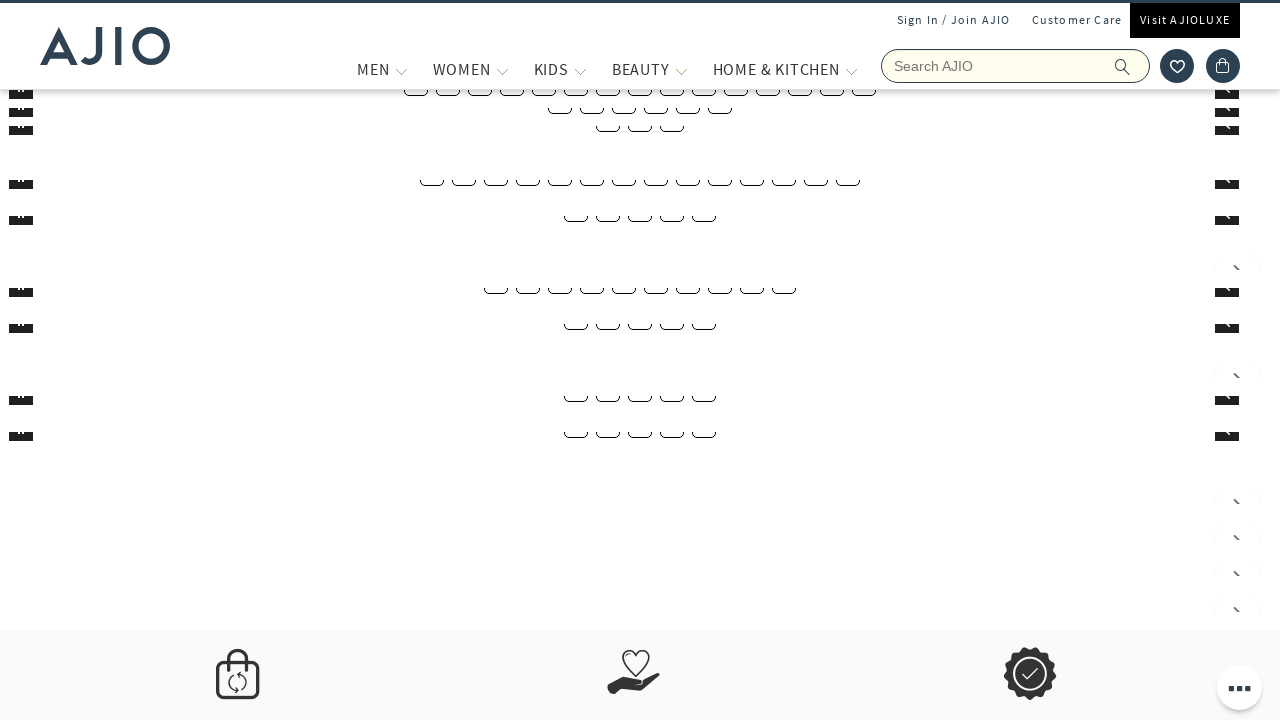

Waited for page to load (domcontentloaded)
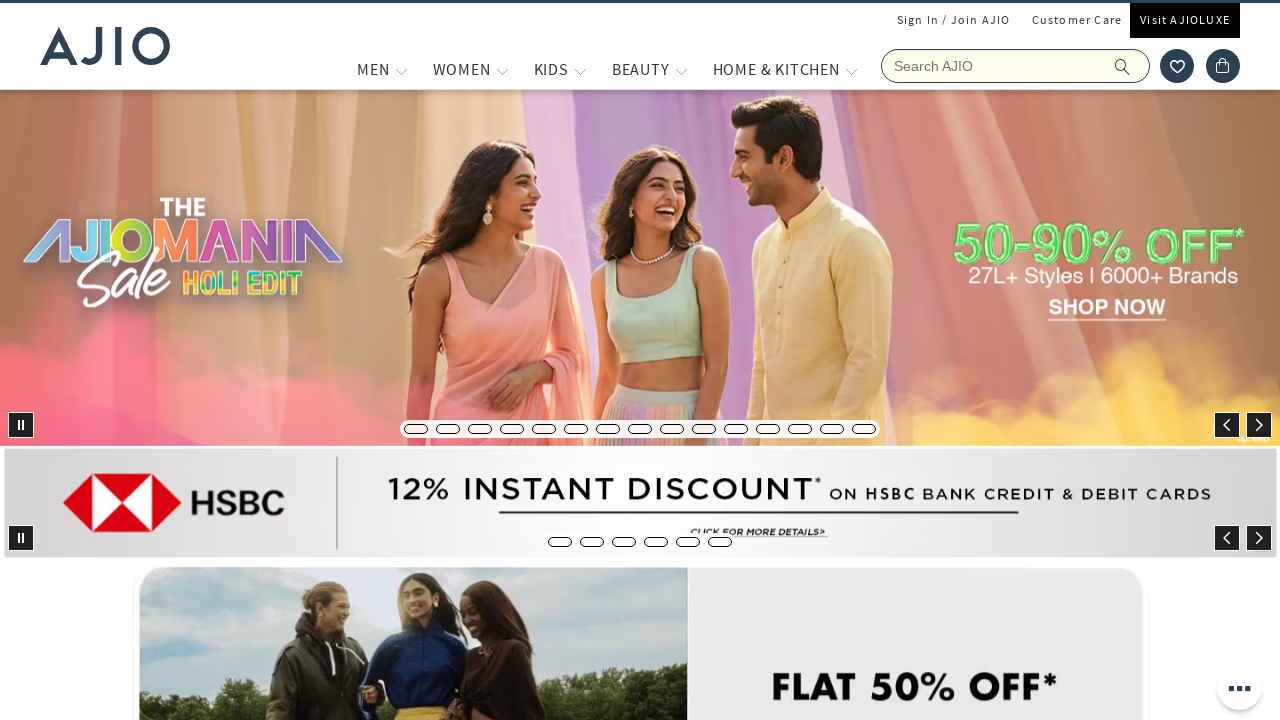

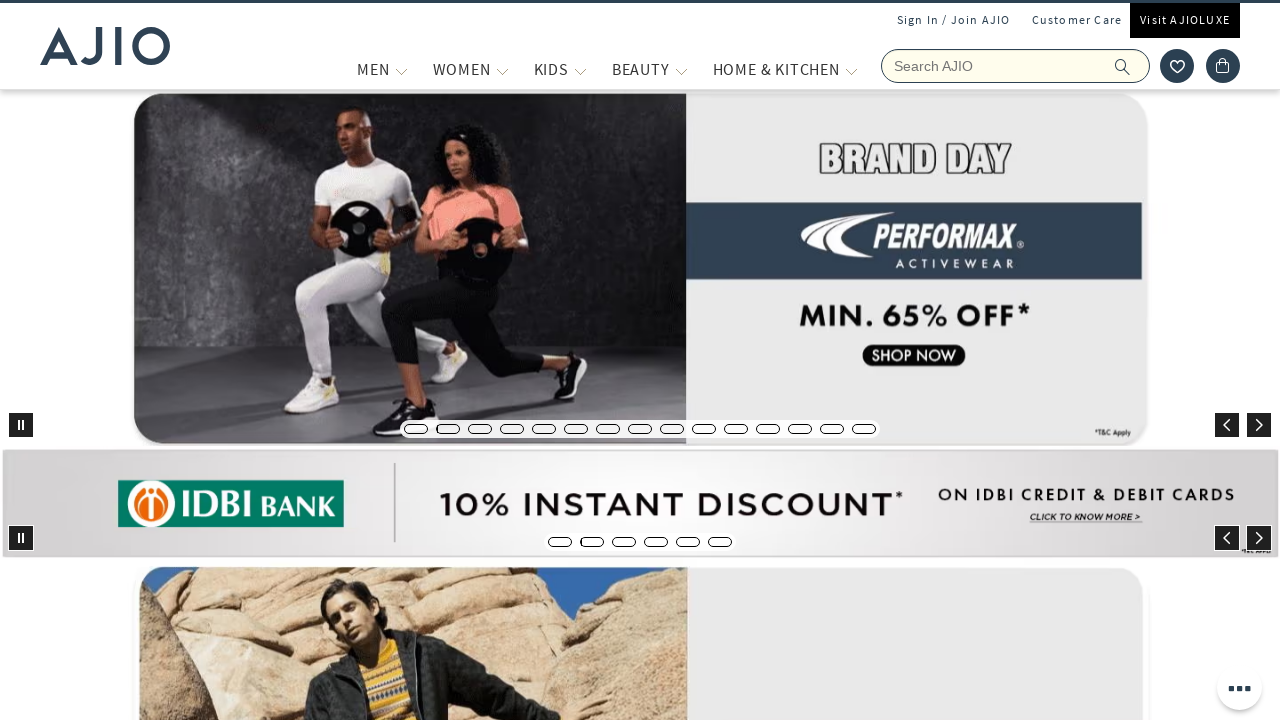